Navigates to Python.org homepage and extracts upcoming event information by finding event dates and names

Starting URL: https://www.python.org/

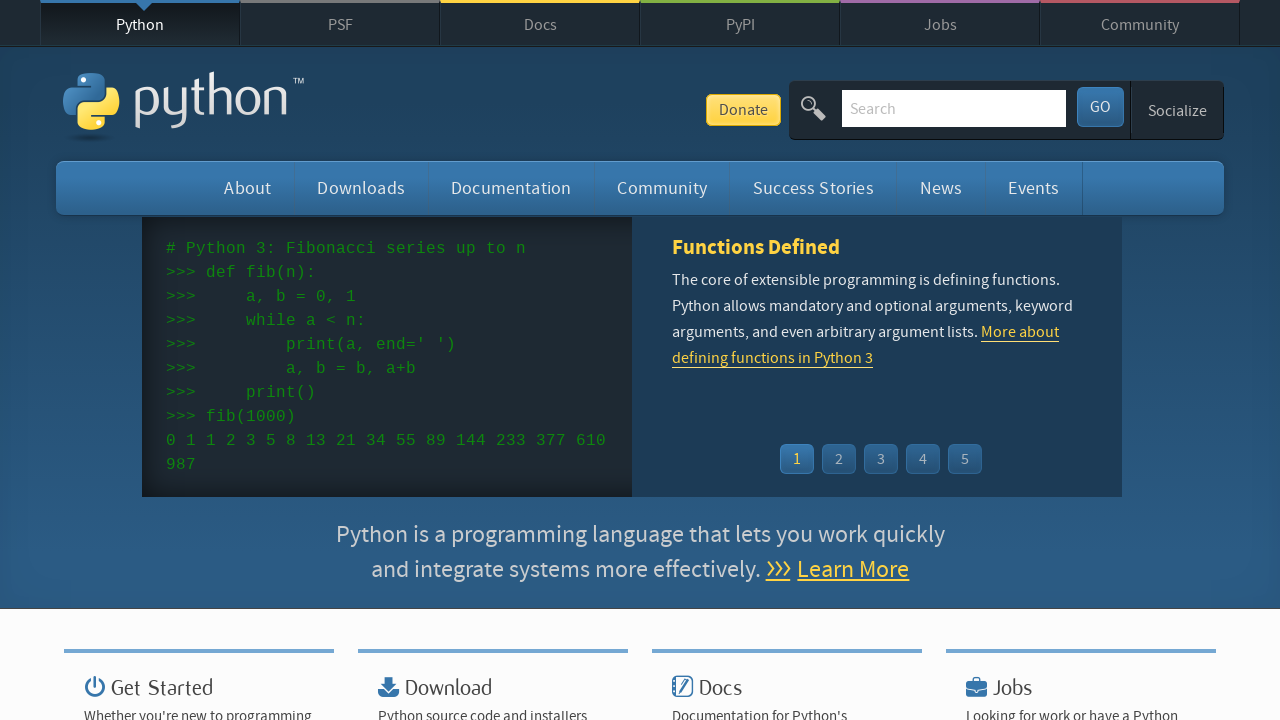

Navigated to Python.org homepage
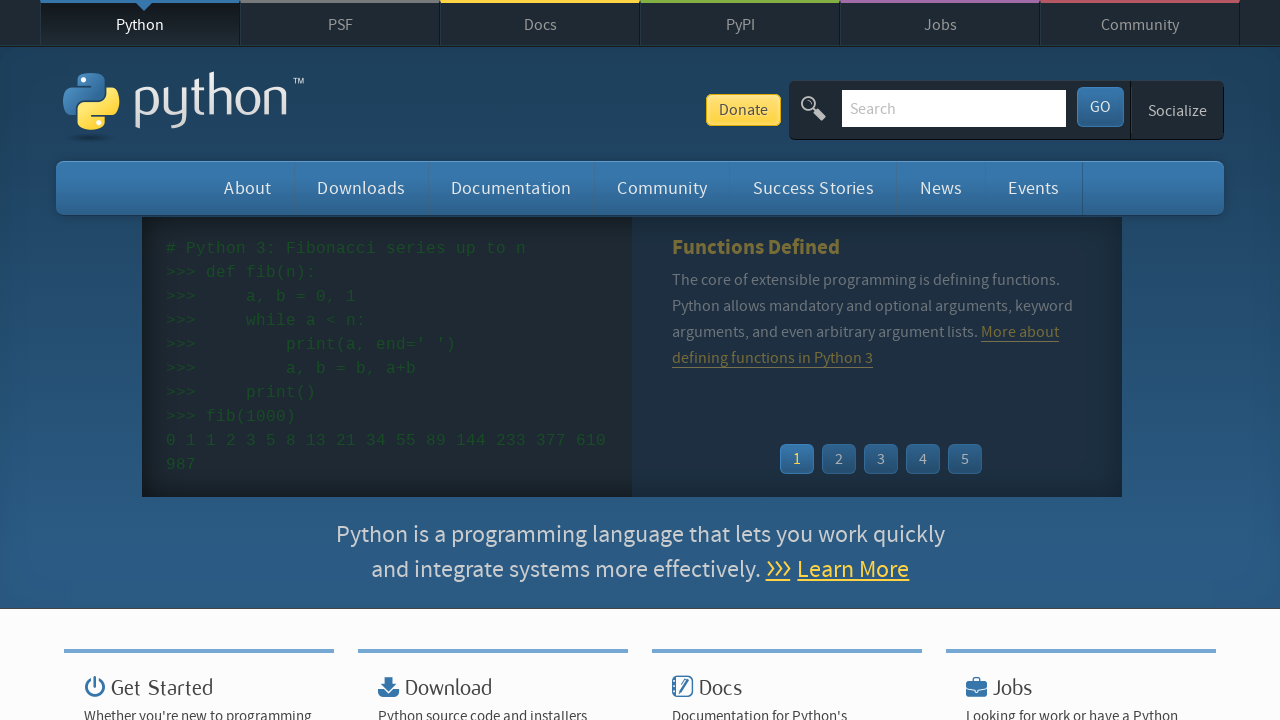

Event widget loaded
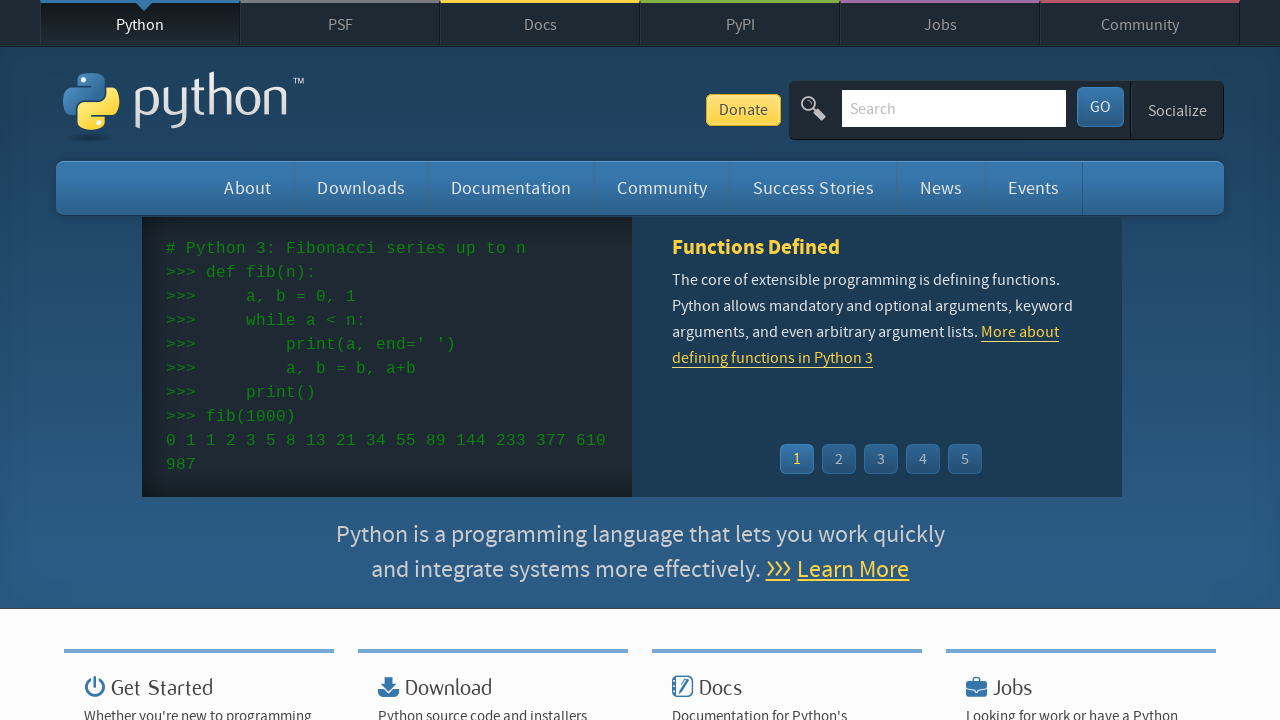

Located all event date elements
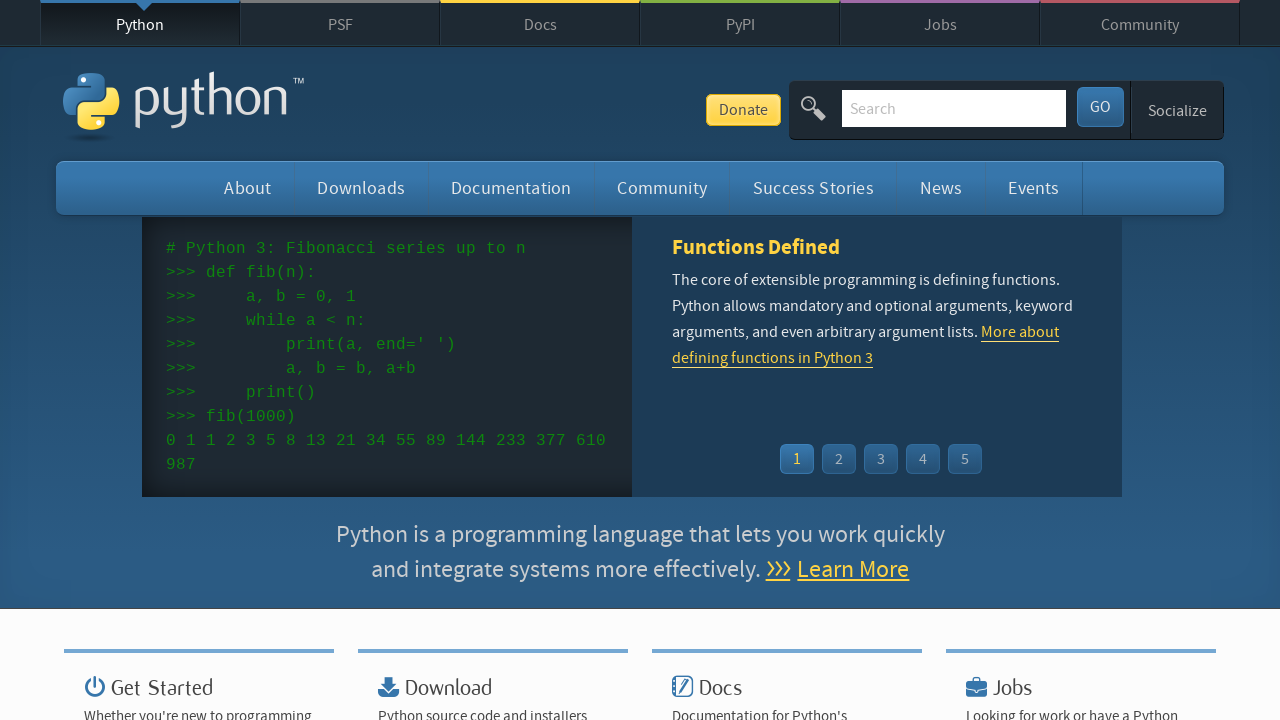

Located all event name elements
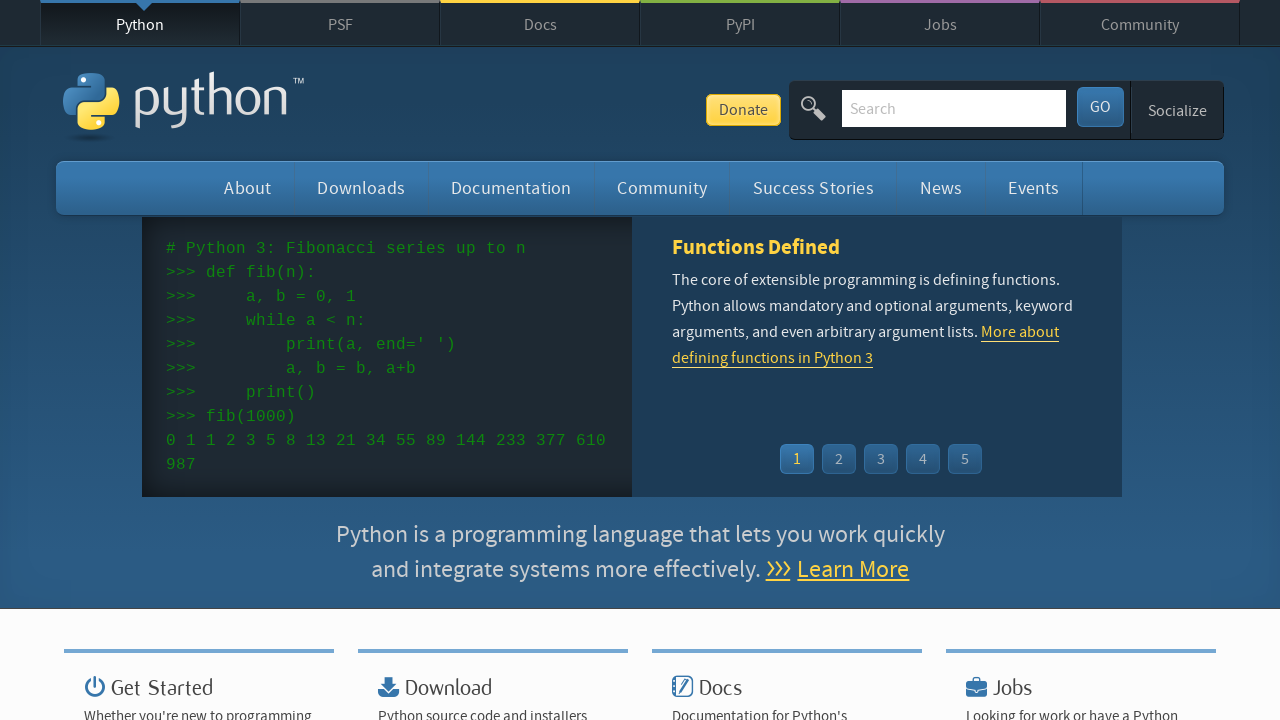

Extracted 5 event dates
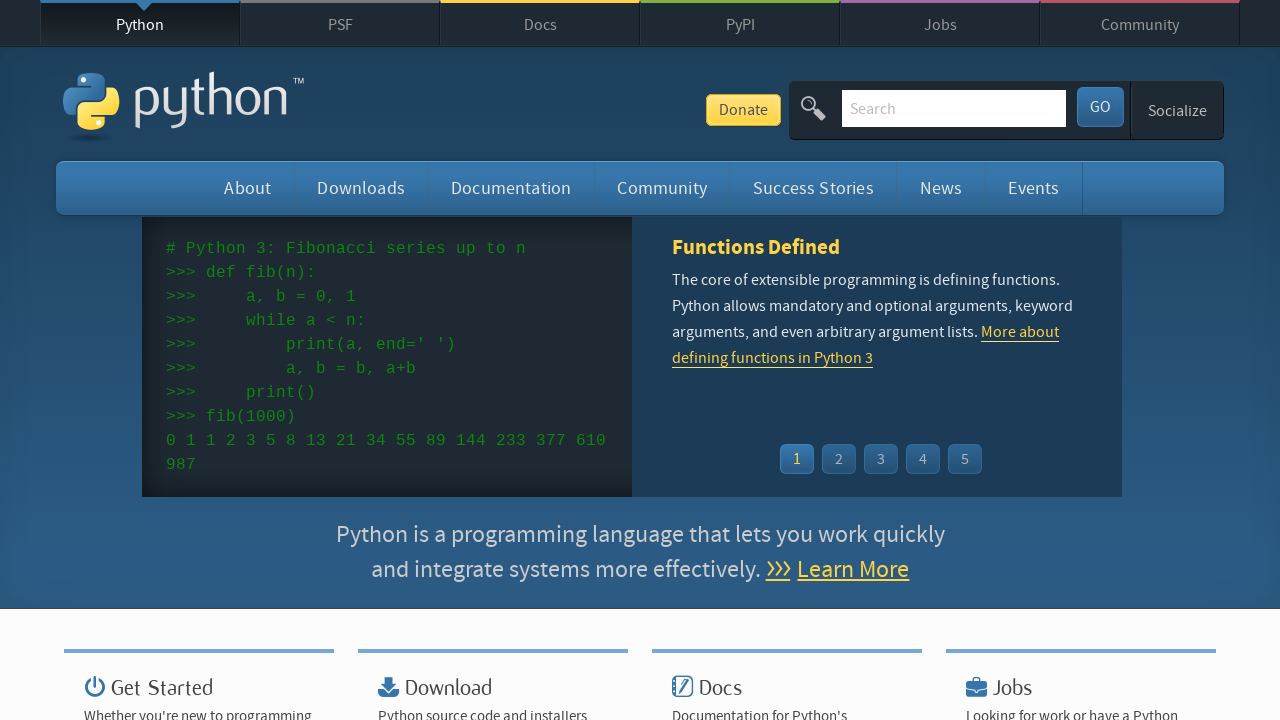

Extracted 5 event names
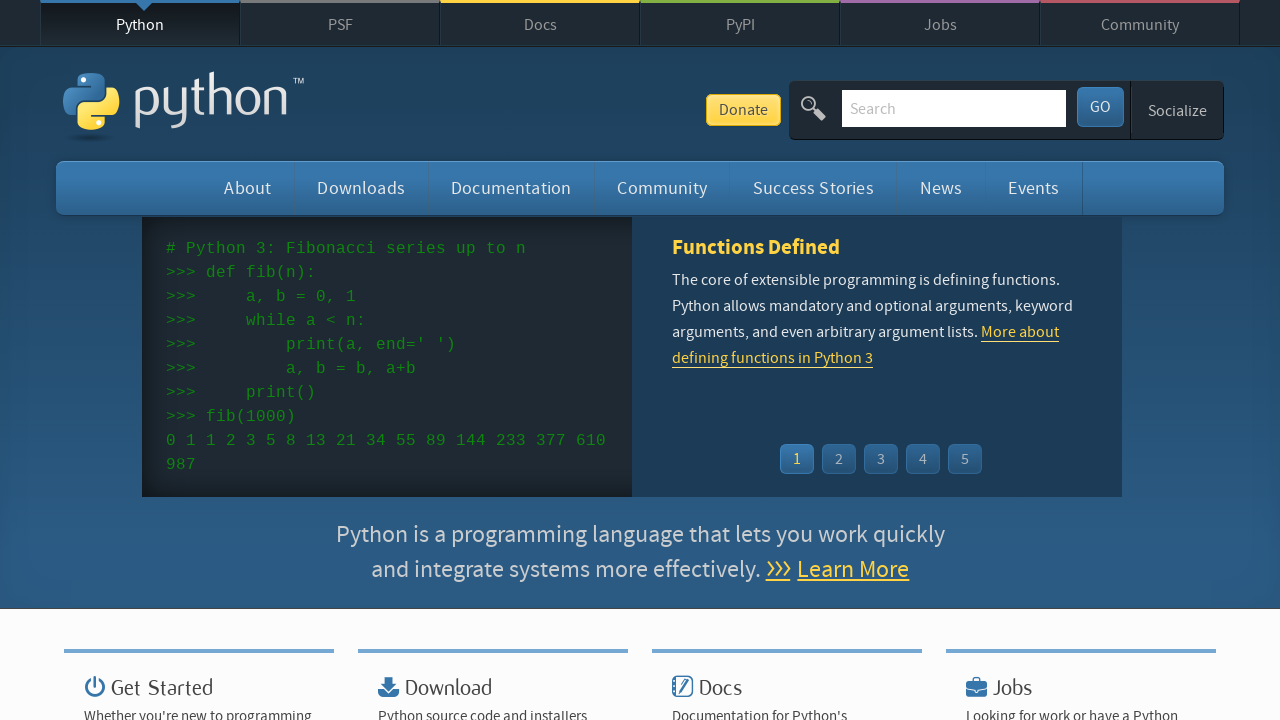

Verified that event dates were found
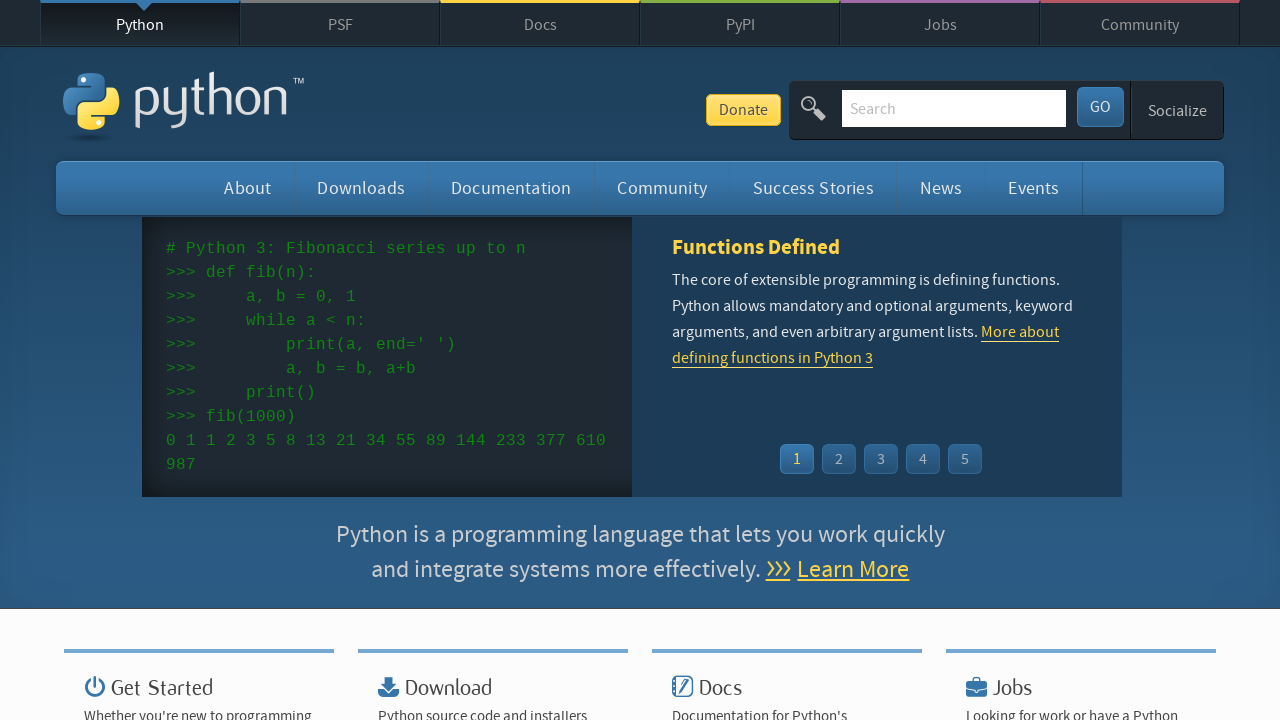

Verified that event names were found
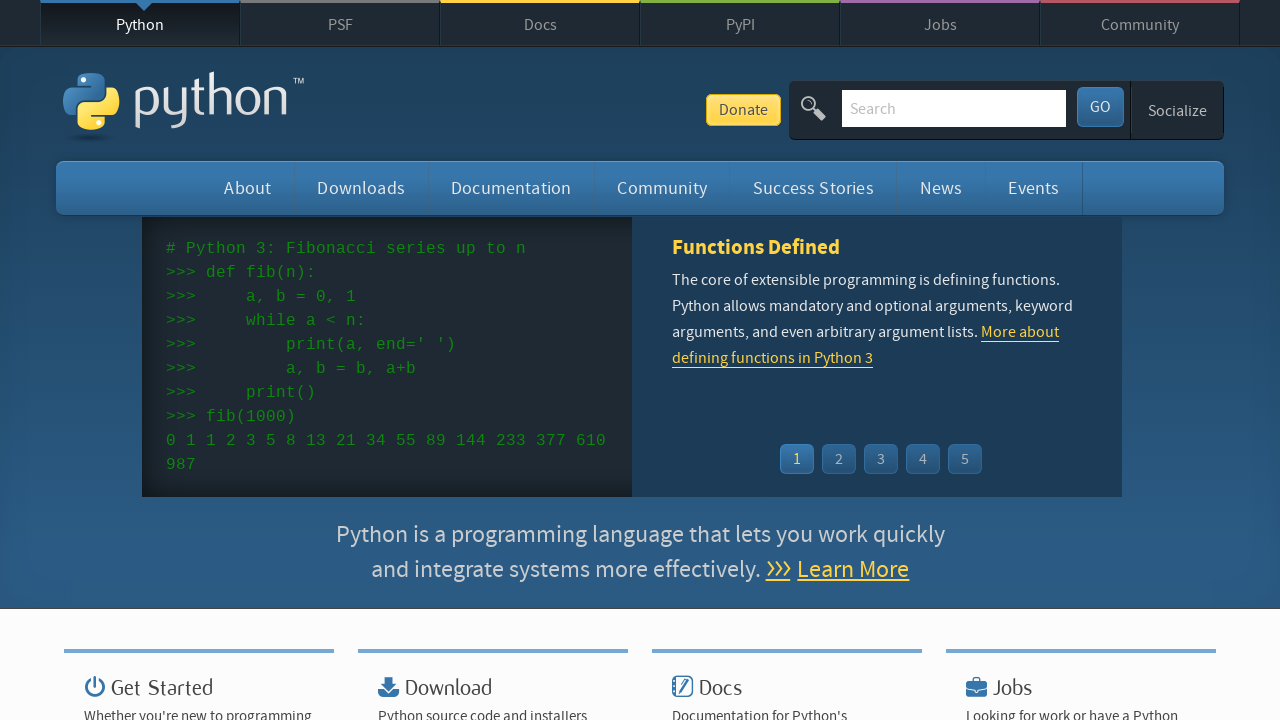

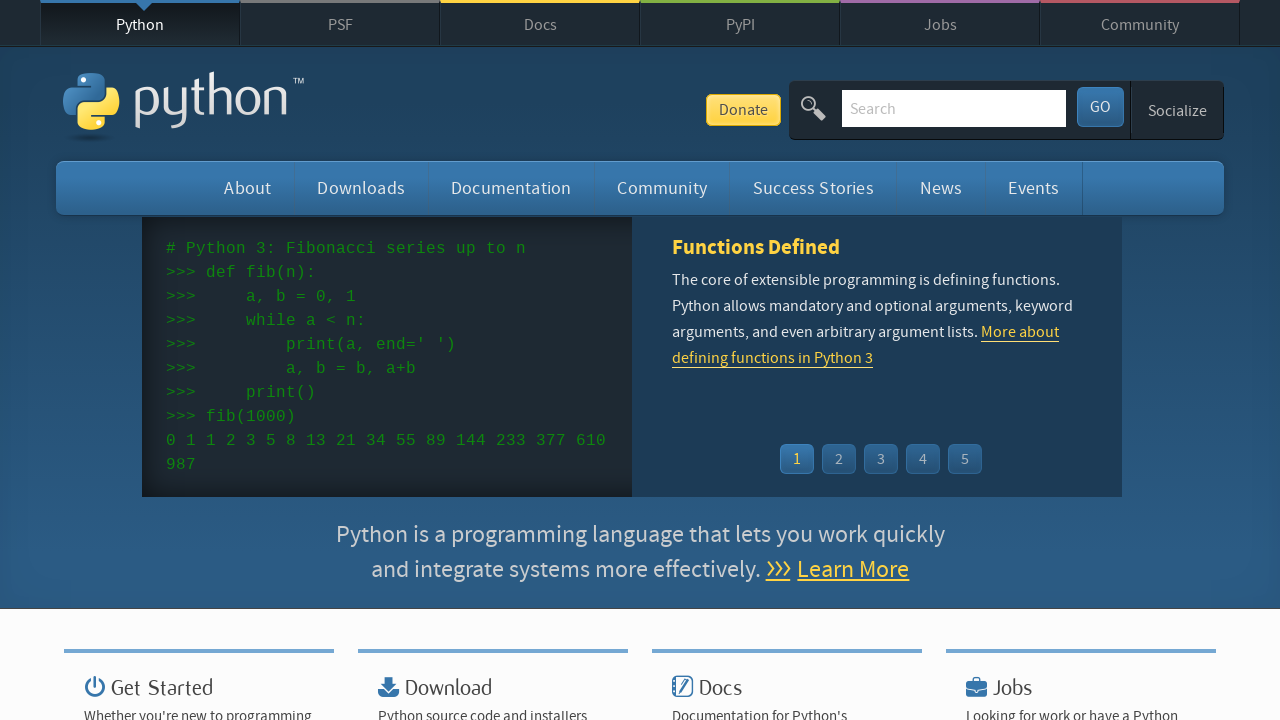